Tests browser alert handling by navigating to the Alerts demo page, clicking to trigger a confirmation alert, and accepting it.

Starting URL: http://demo.automationtesting.in/Alerts.html

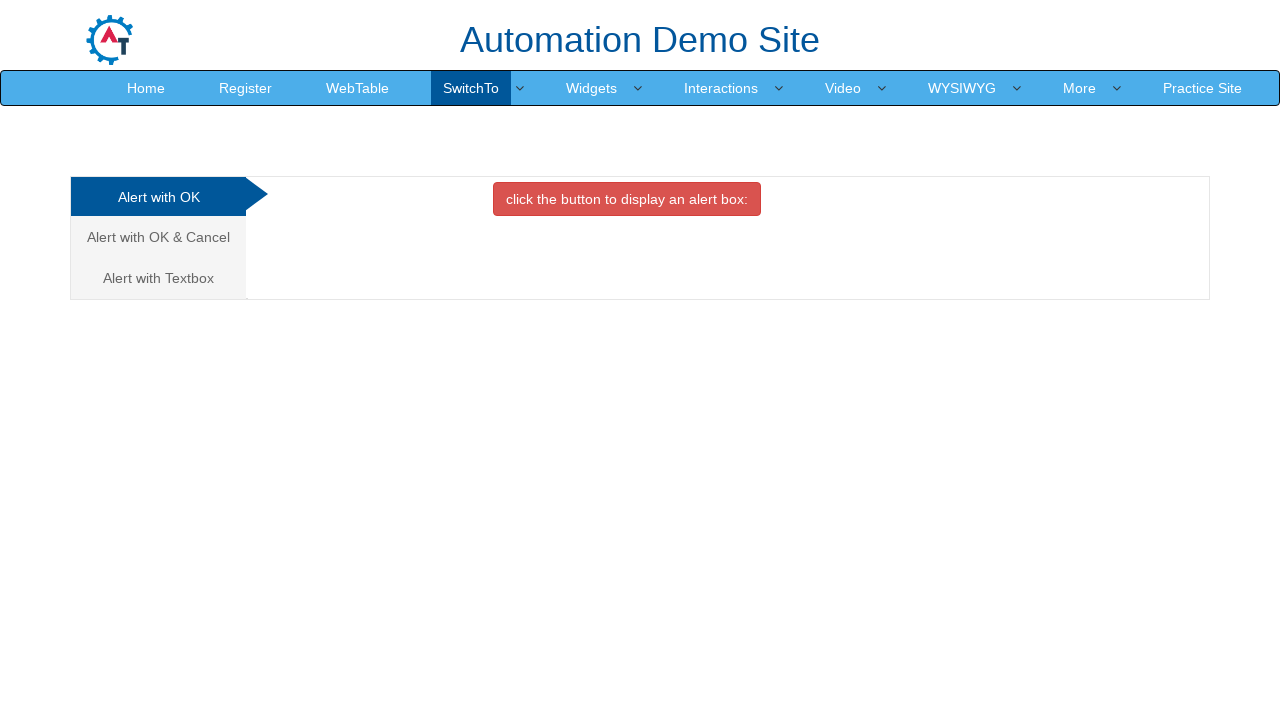

Clicked on the Cancel Tab link to switch to that section at (158, 237) on a[href='#CancelTab']
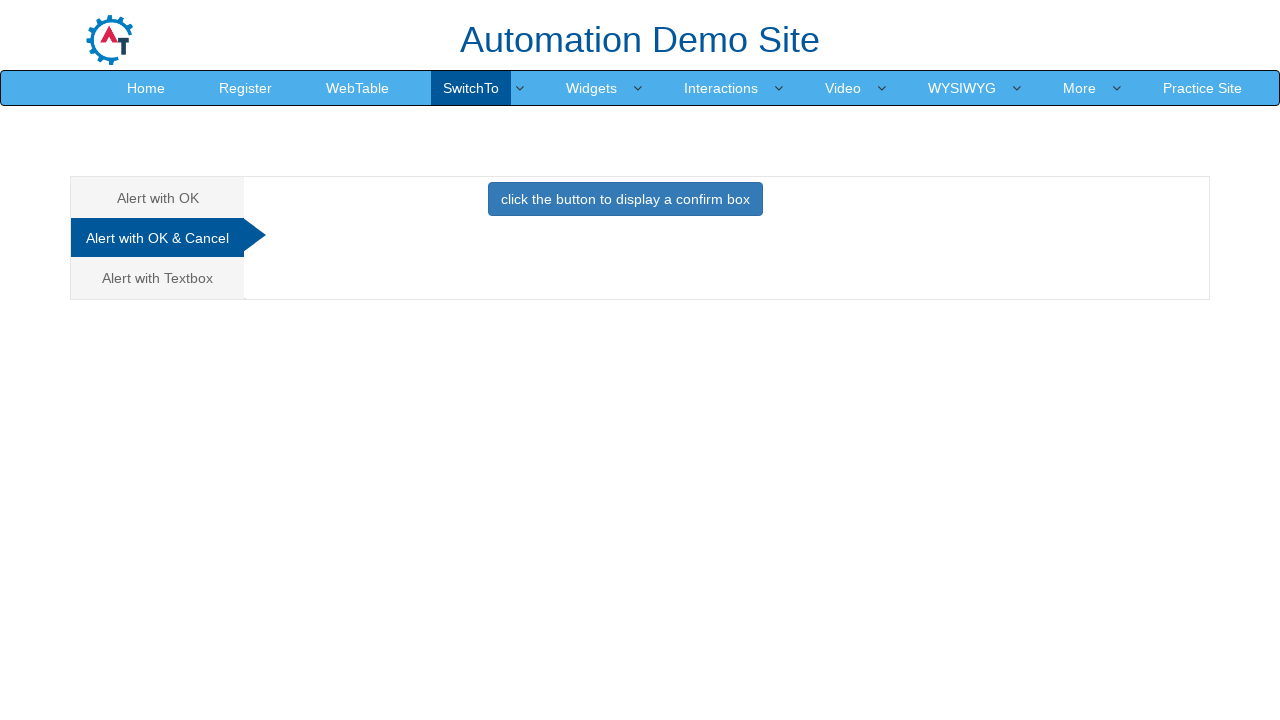

Clicked the button to trigger the alert at (625, 199) on button.btn.btn-primary
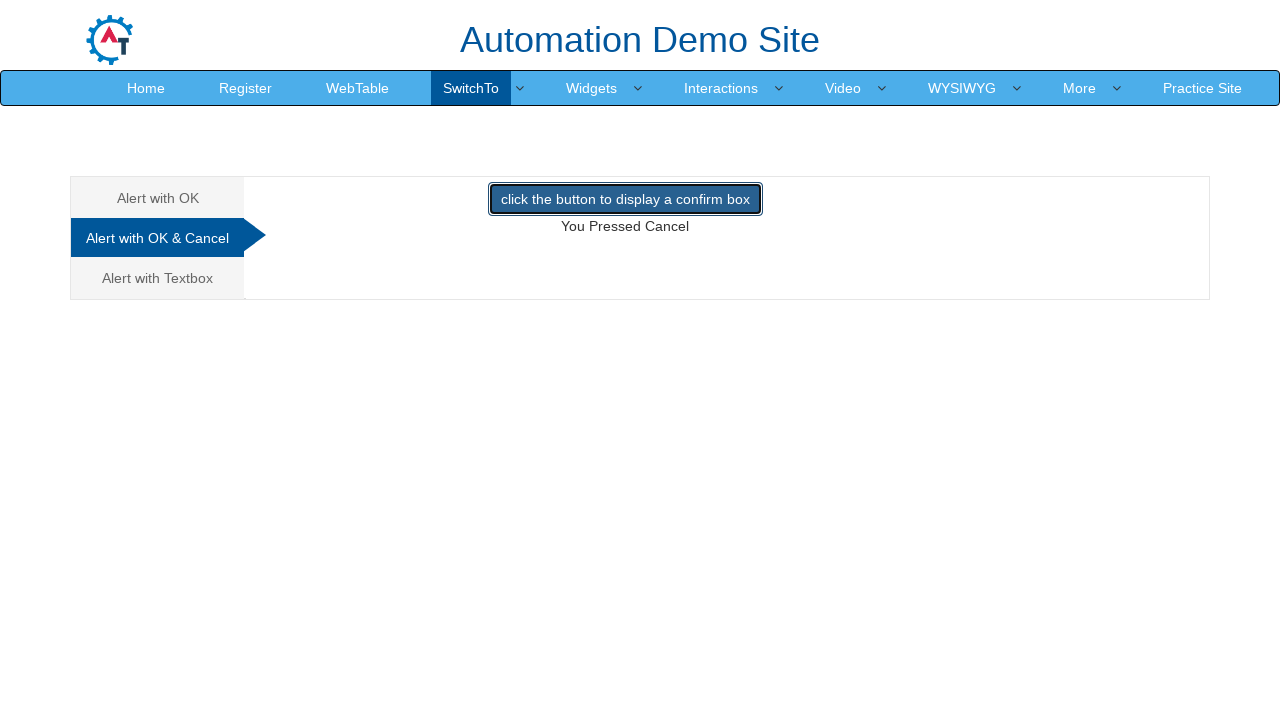

Set up dialog handler to accept alerts
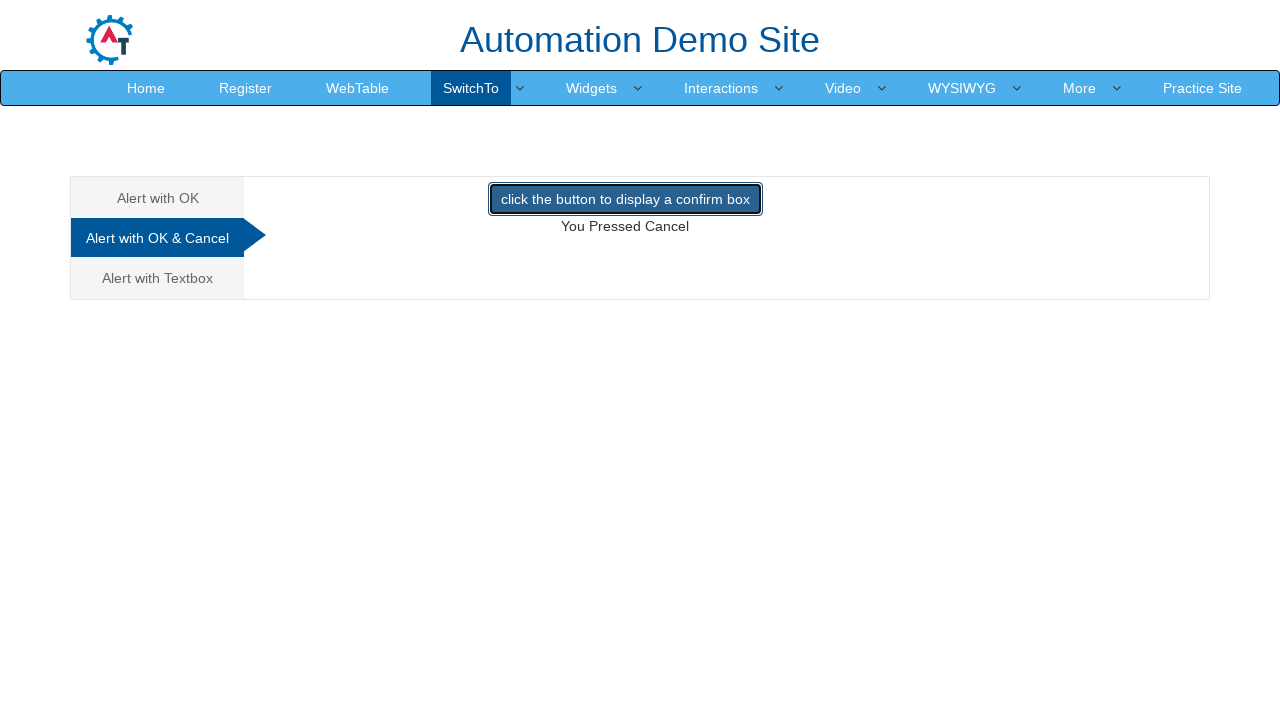

Set up one-time dialog handler to accept the next alert
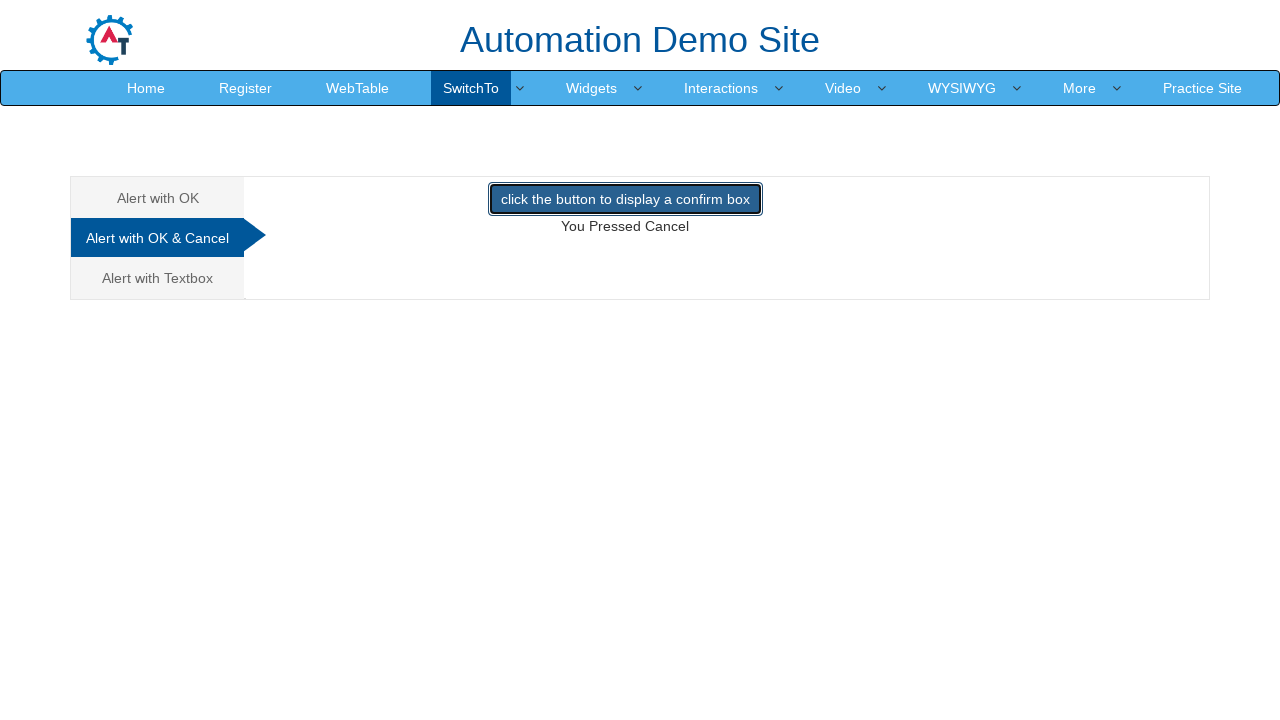

Clicked the button to trigger the confirmation alert at (625, 199) on button.btn.btn-primary
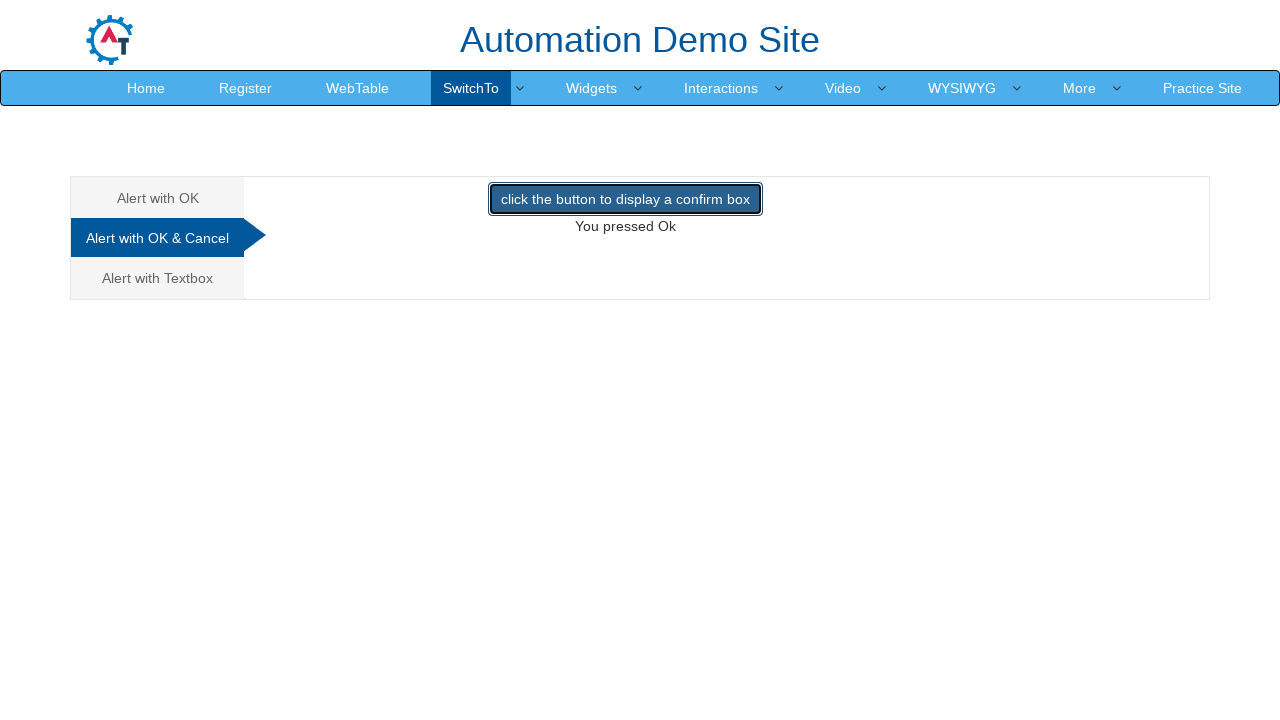

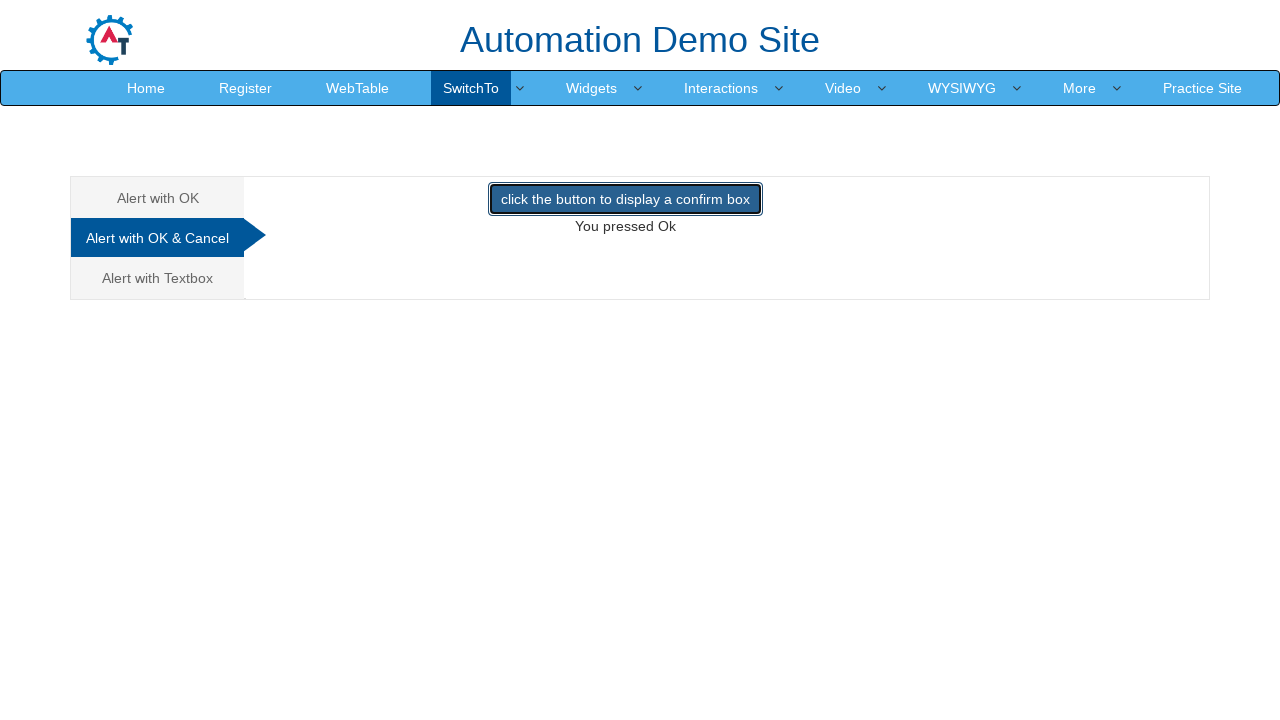